Tests clicking the confirm button alert and dismissing/canceling it, then verifying the result text shows "You selected Cancel"

Starting URL: https://demoqa.com/alerts

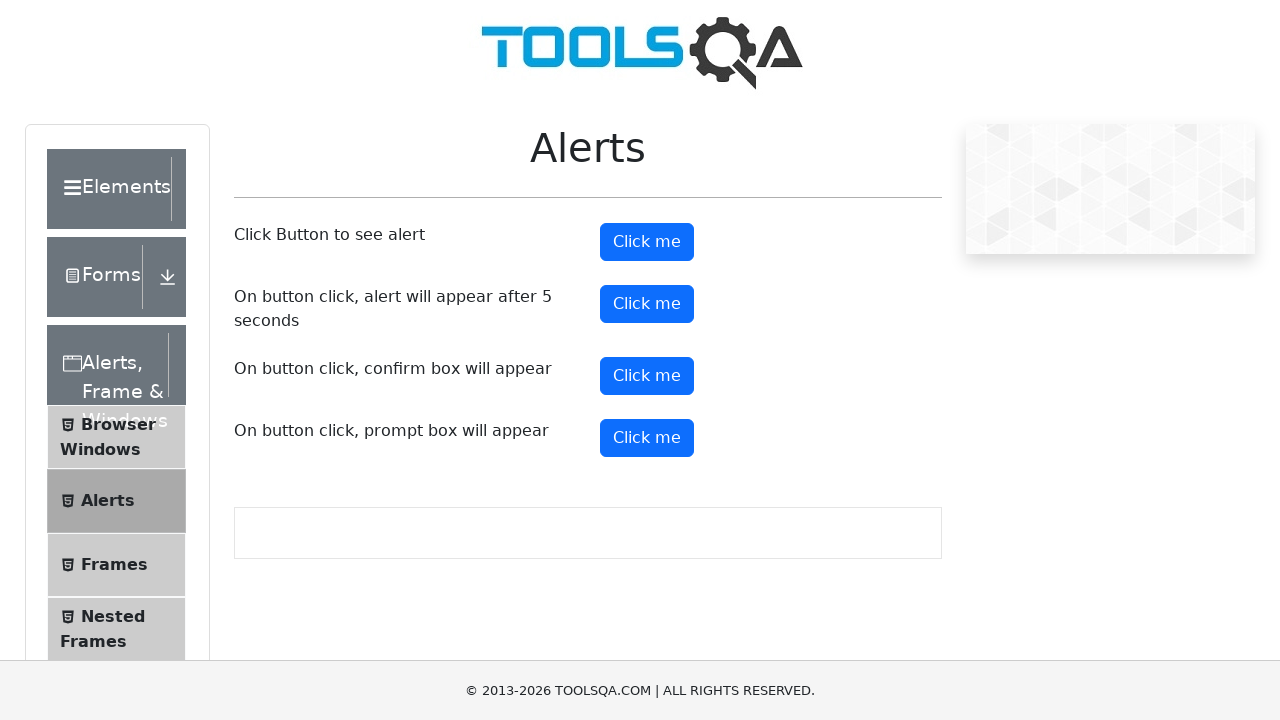

Set up dialog handler to dismiss alerts
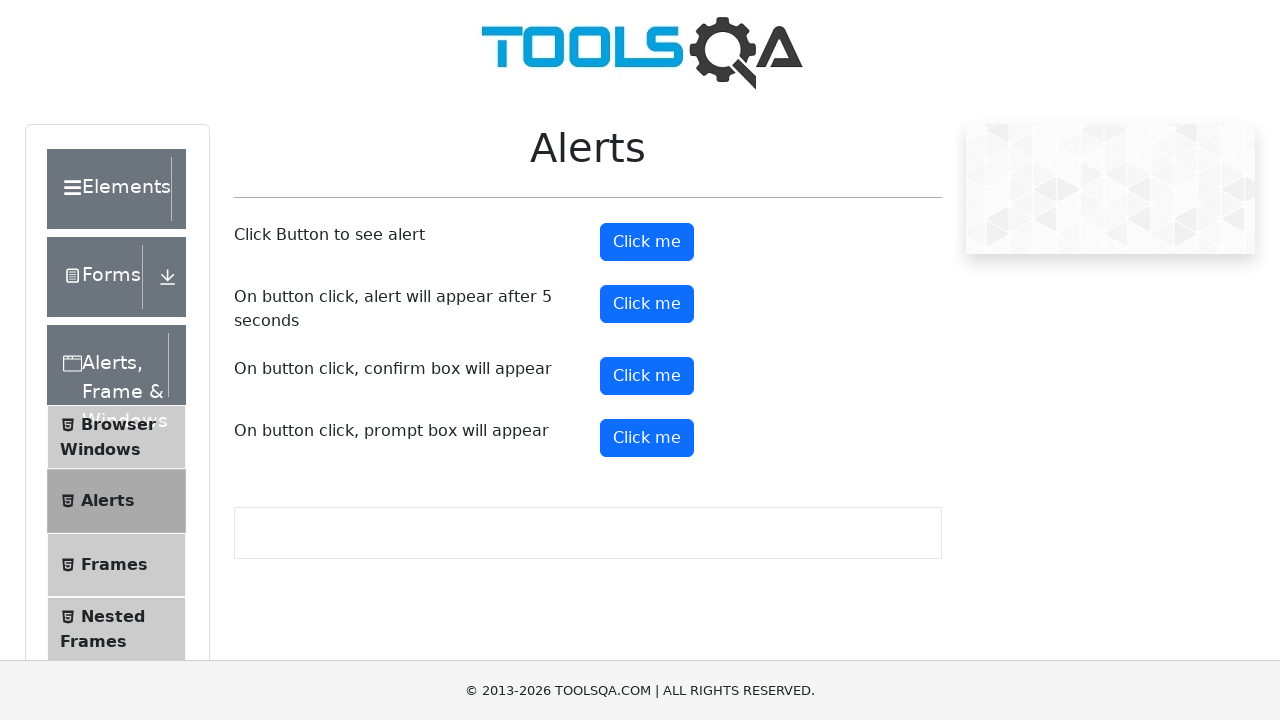

Clicked confirm button to trigger alert at (647, 376) on #confirmButton
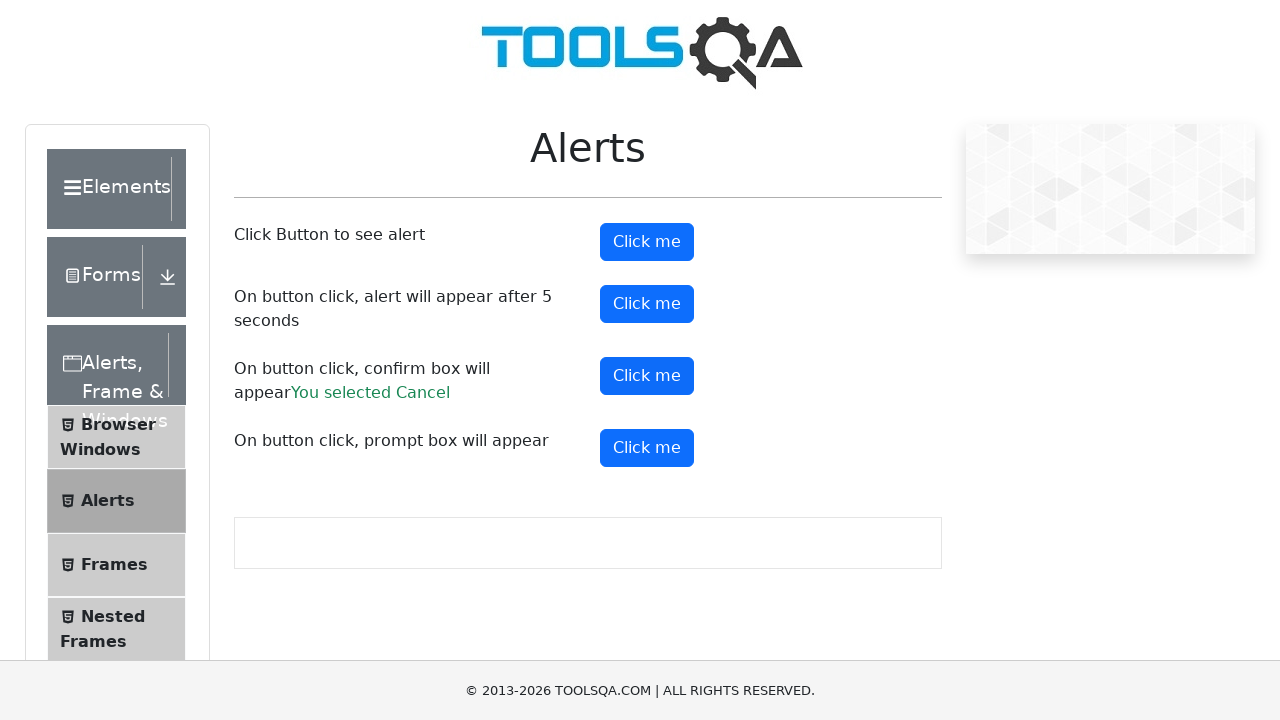

Waited for confirm result text to appear
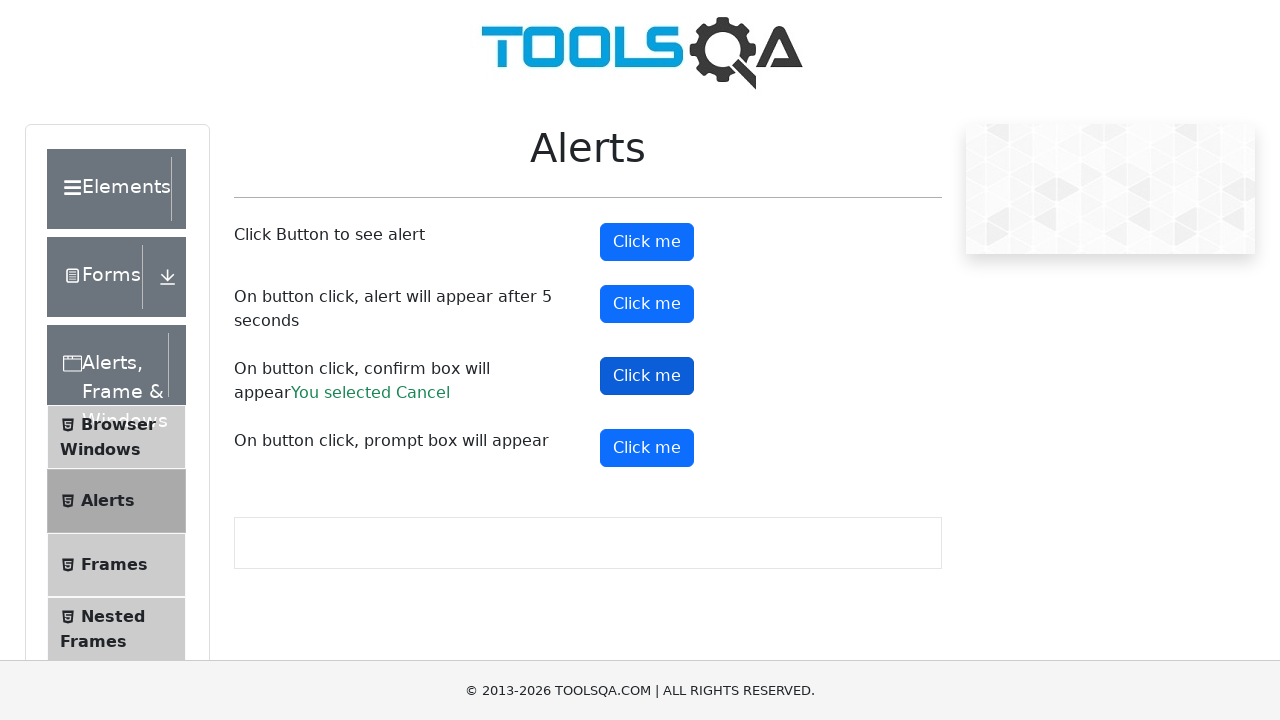

Verified result text shows 'You selected Cancel'
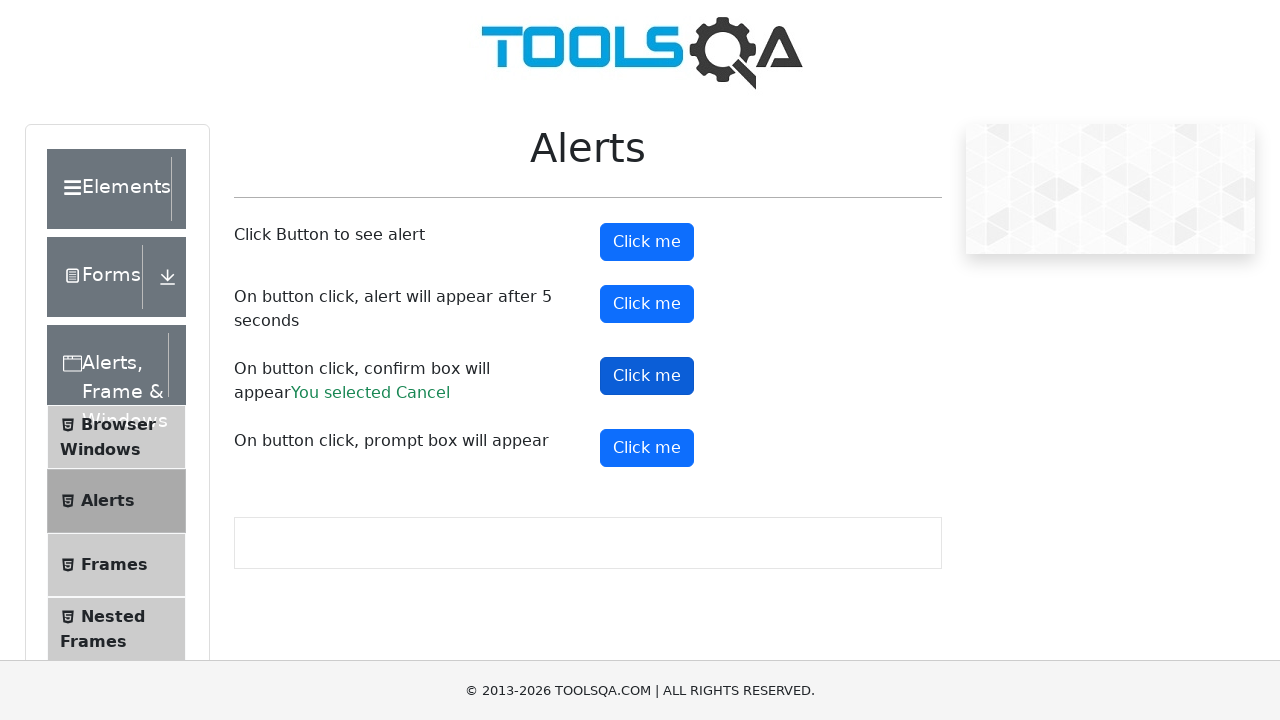

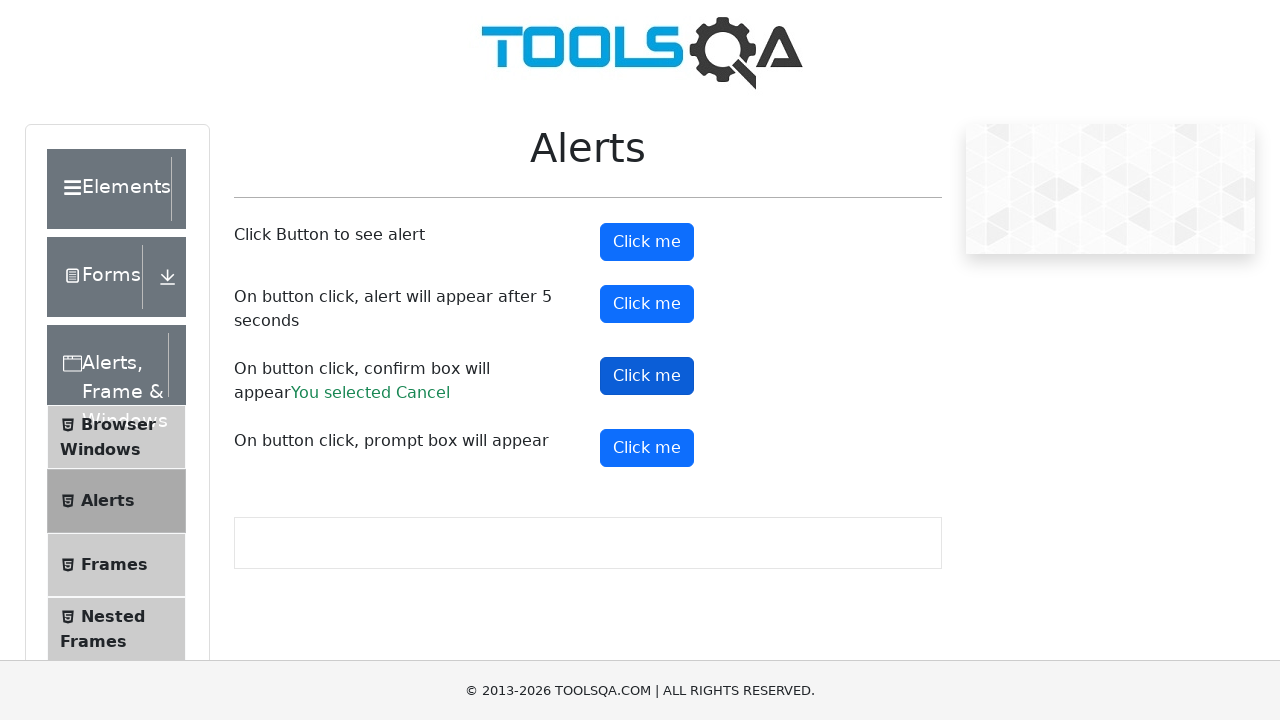